Solves a mathematical challenge on a form by extracting values, calculating the result, and submitting with checkbox selections

Starting URL: http://suninjuly.github.io/get_attribute.html

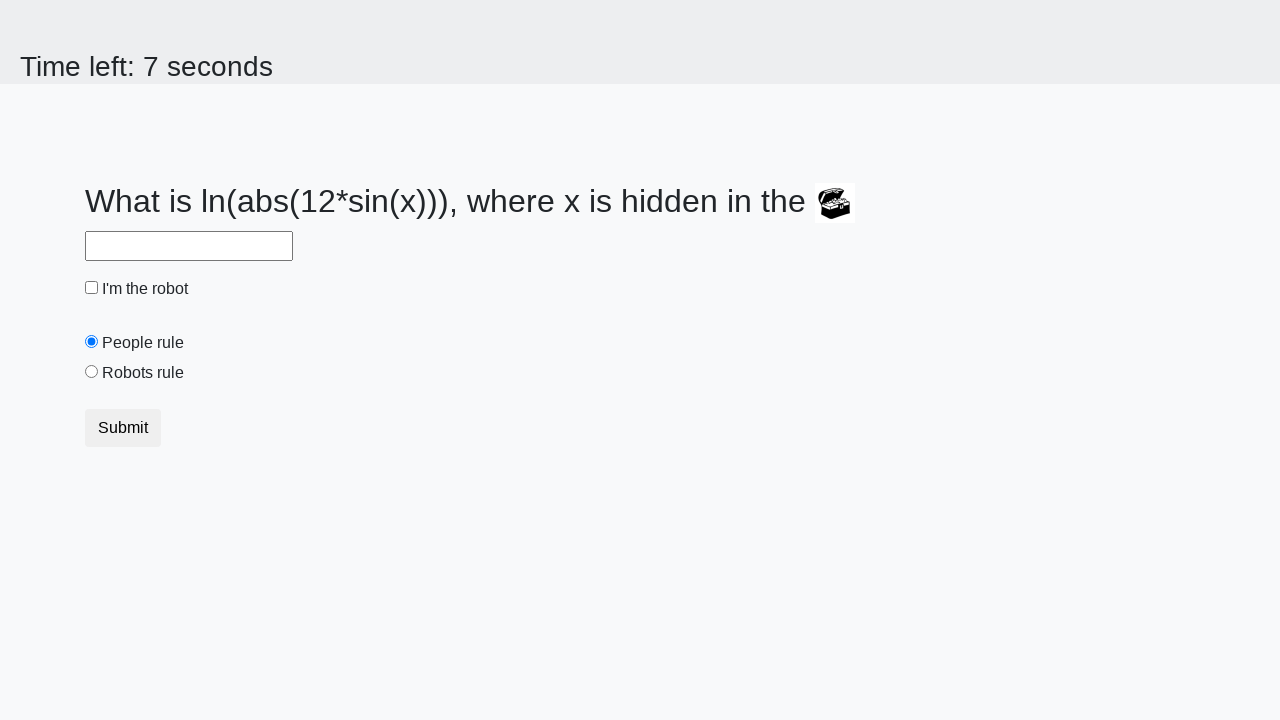

Extracted value of x from treasure element's valuex attribute
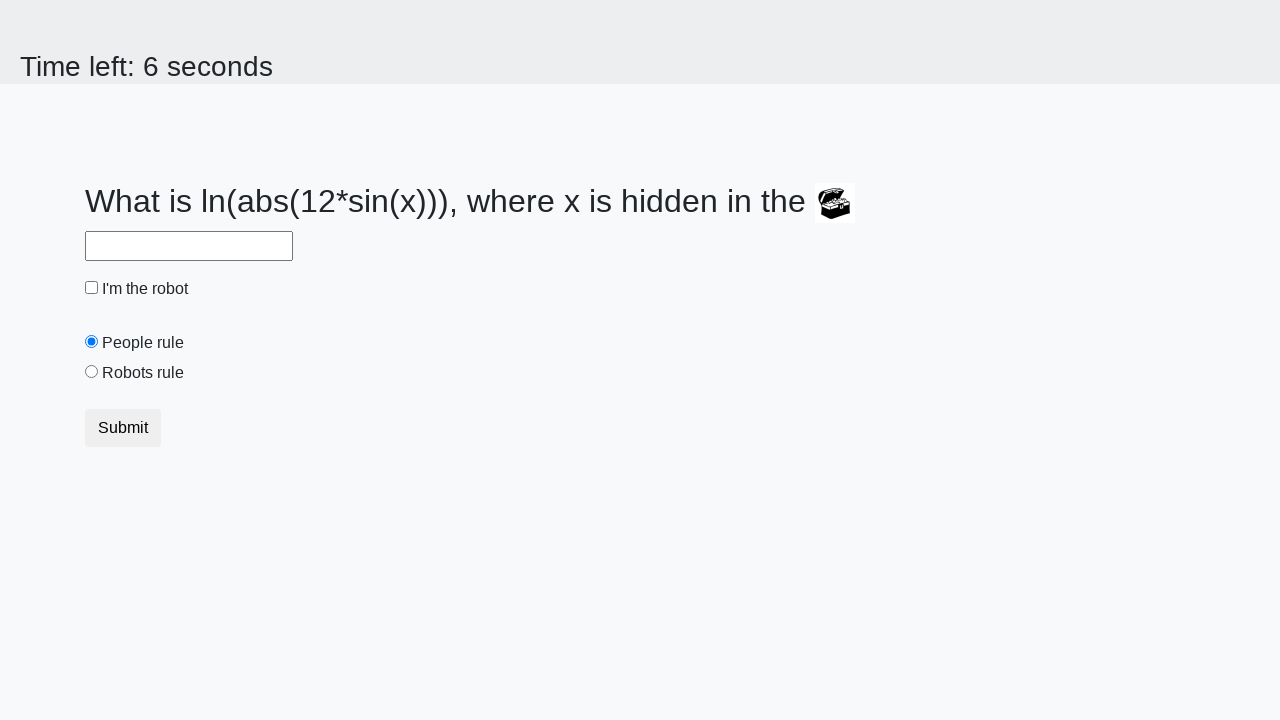

Located the third element with class 'nowrap'
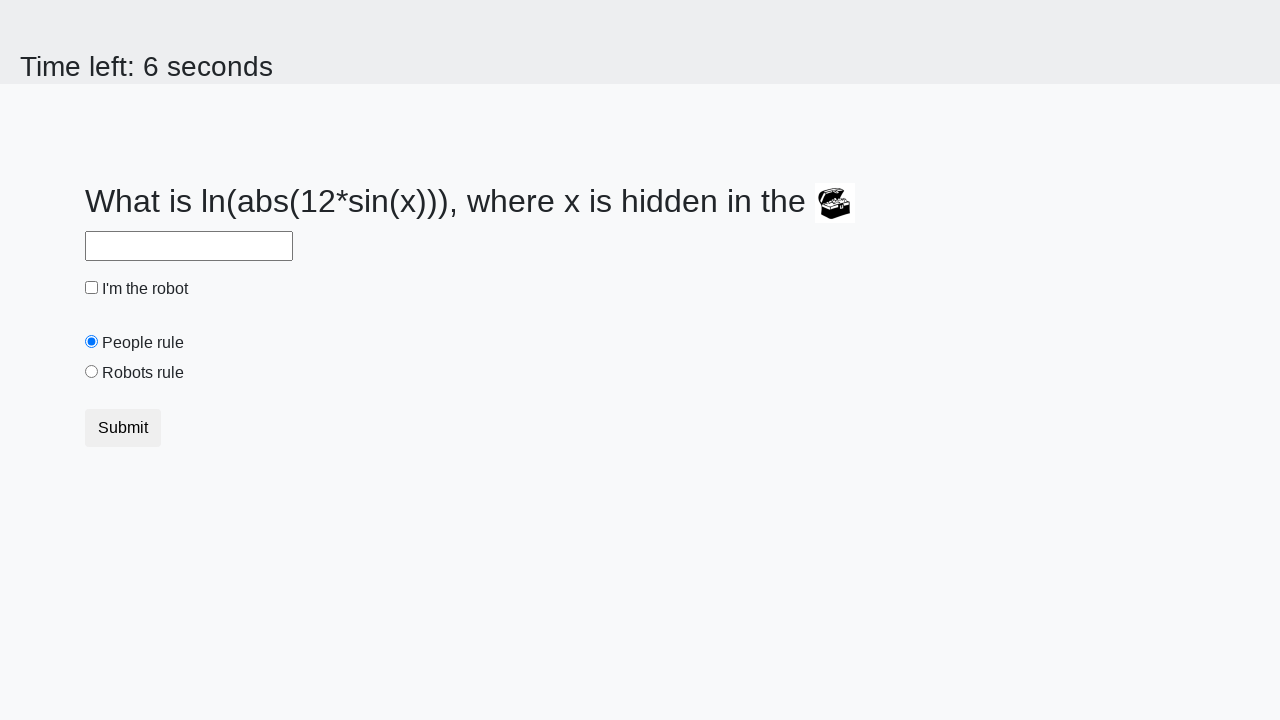

Extracted text content from math function element
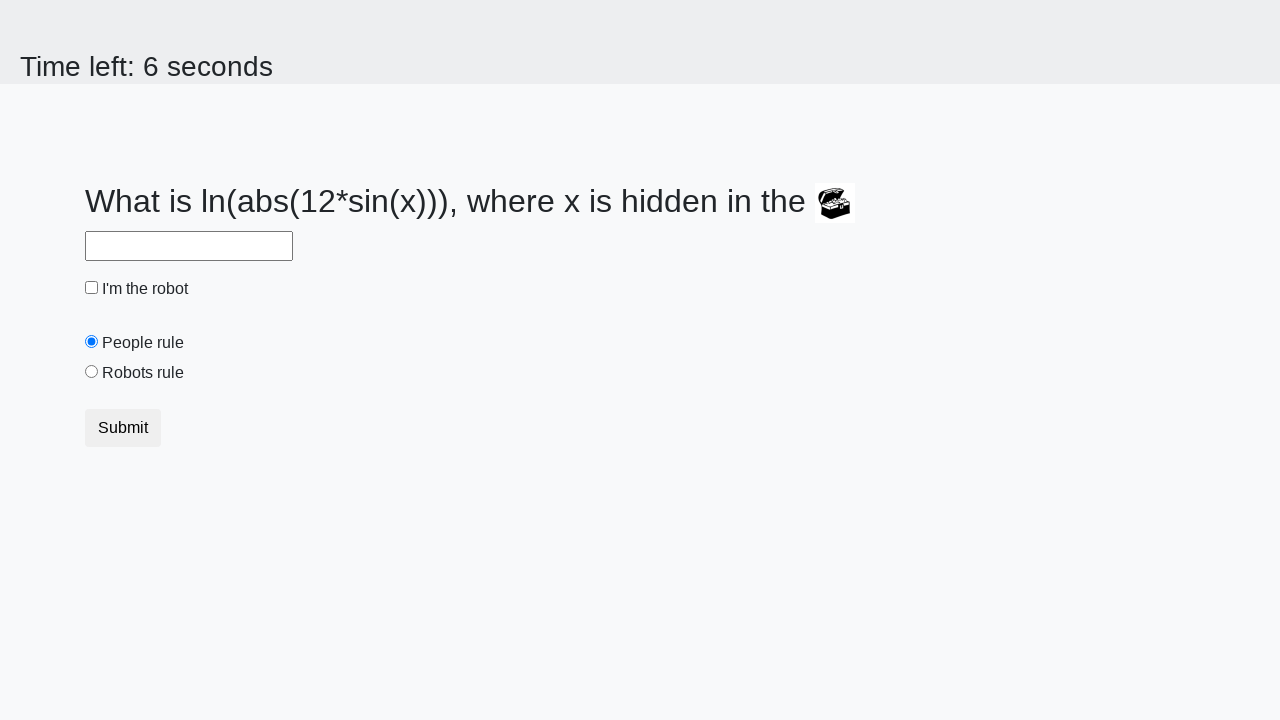

Parsed mathematical function from element text
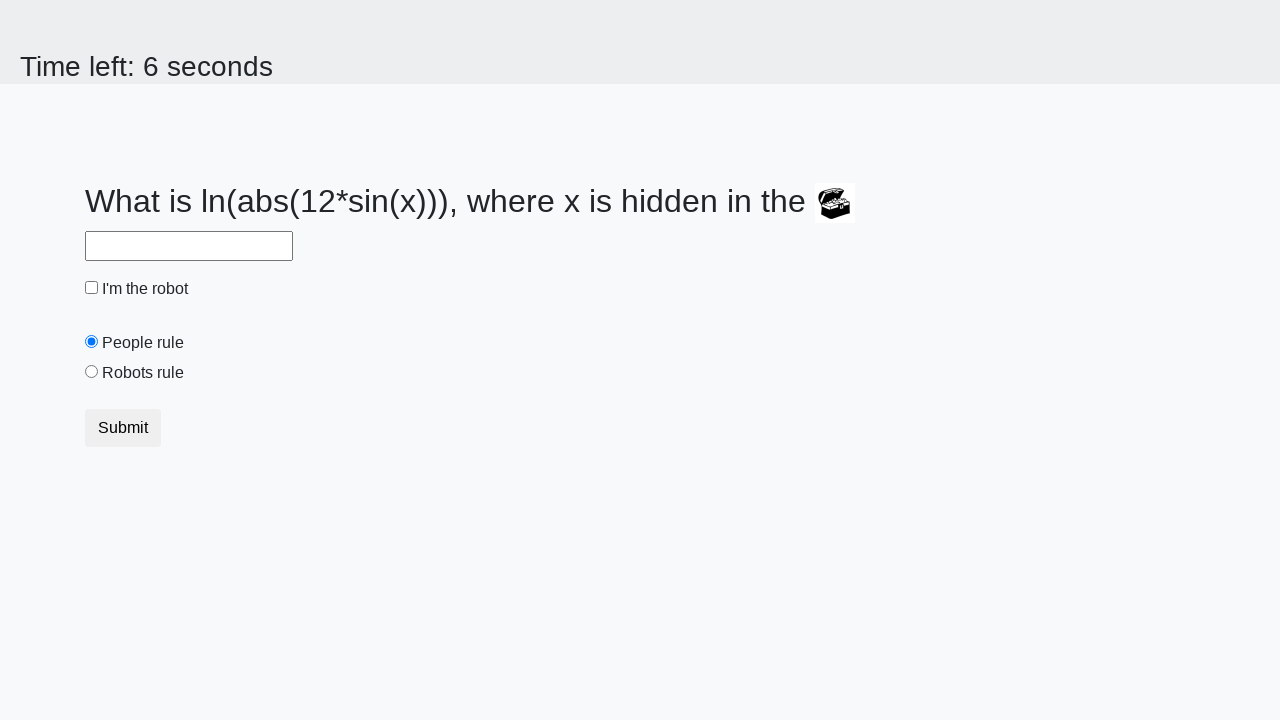

Calculated mathematical result: ln(abs(12*sin(345))) = 1.8760929289806532
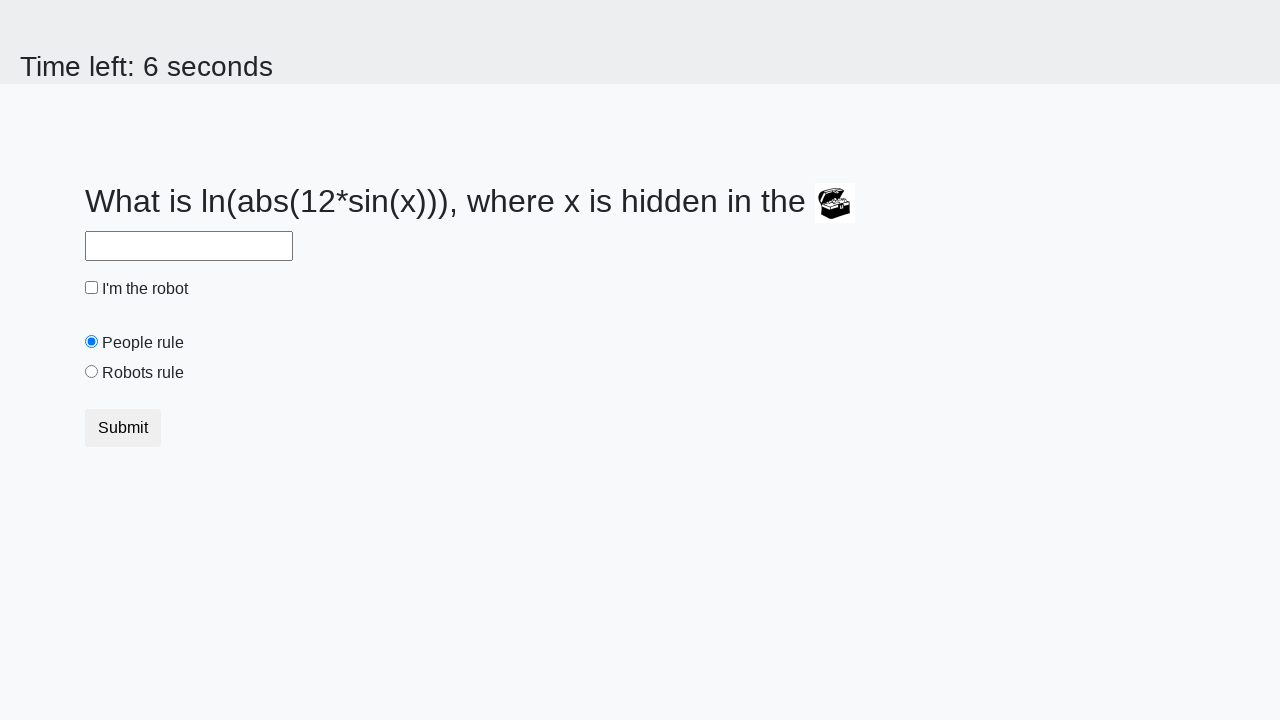

Filled answer field with calculated result: 1.8760929289806532 on #answer
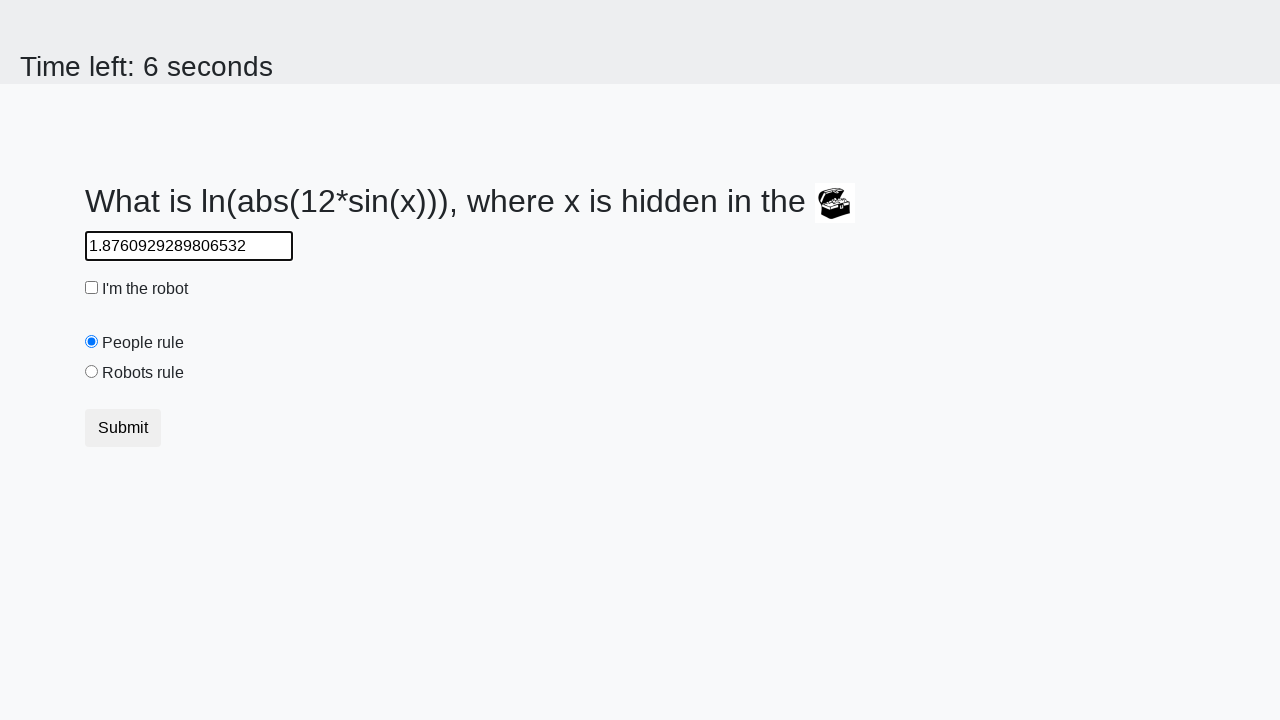

Clicked the robot checkbox at (92, 288) on #robotCheckbox
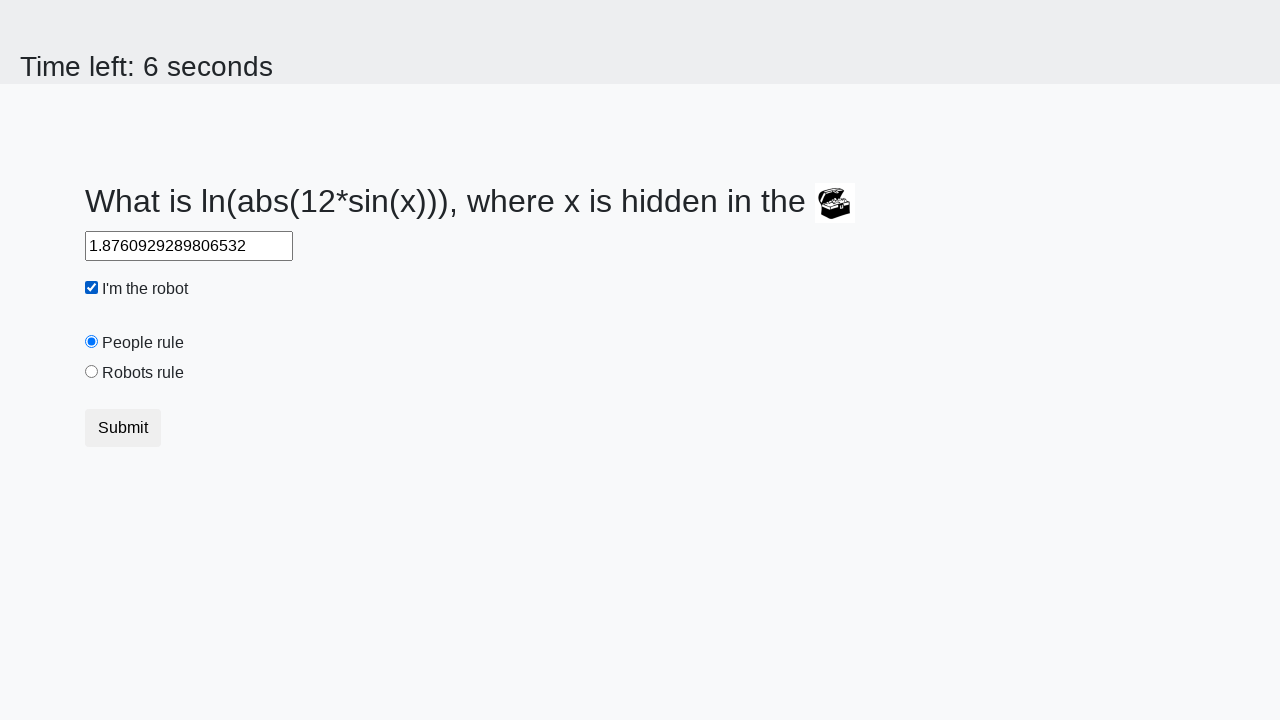

Clicked the robots rule radio button at (92, 372) on #robotsRule
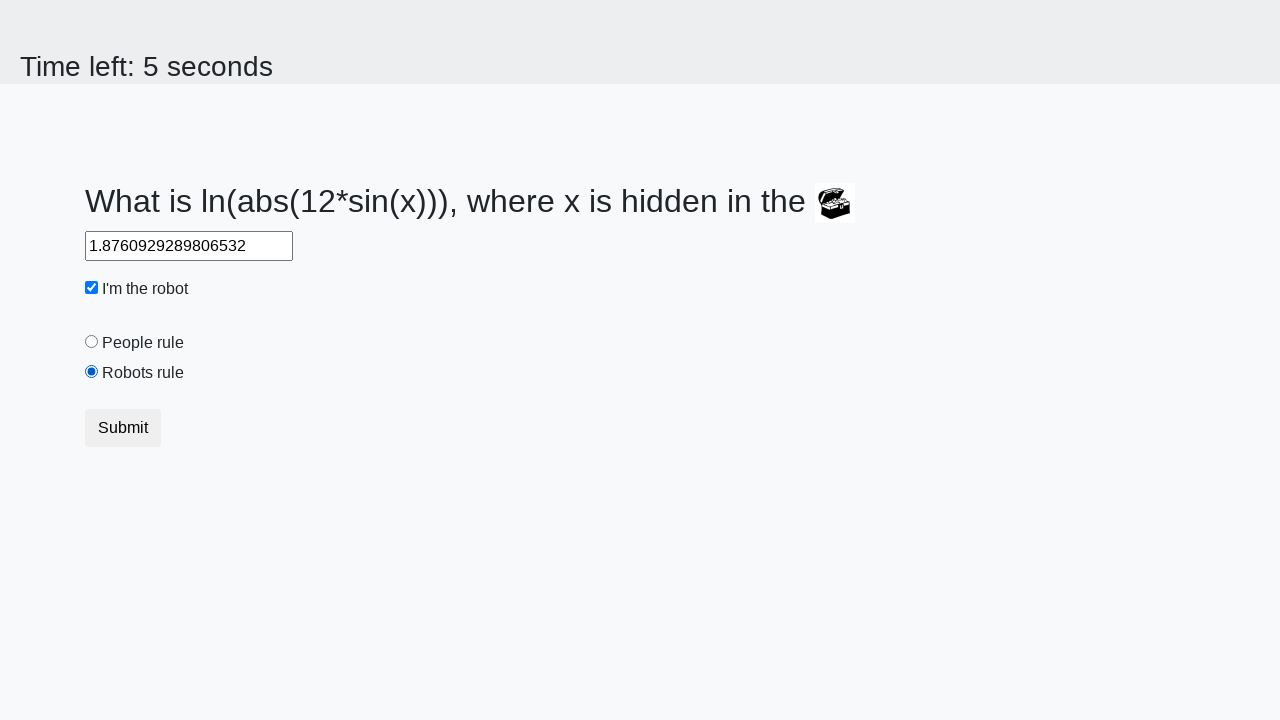

Clicked the submit button at (123, 428) on button
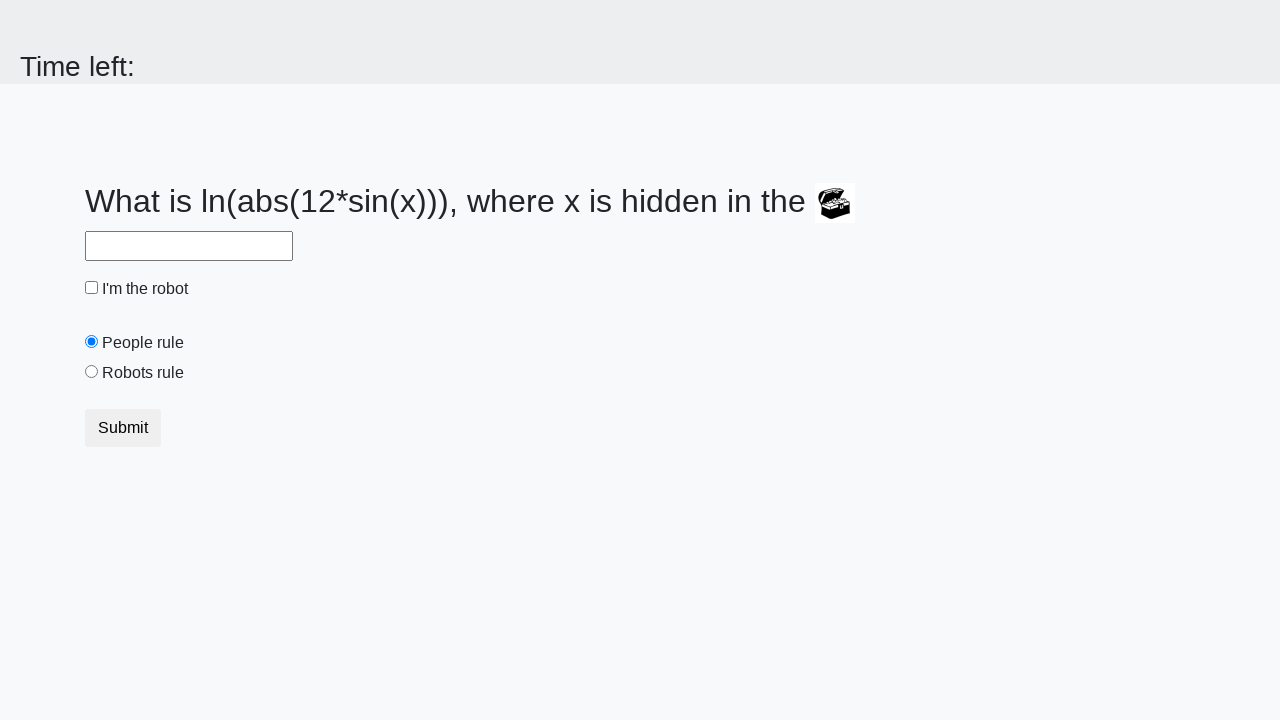

Set up alert handler to accept dialogs
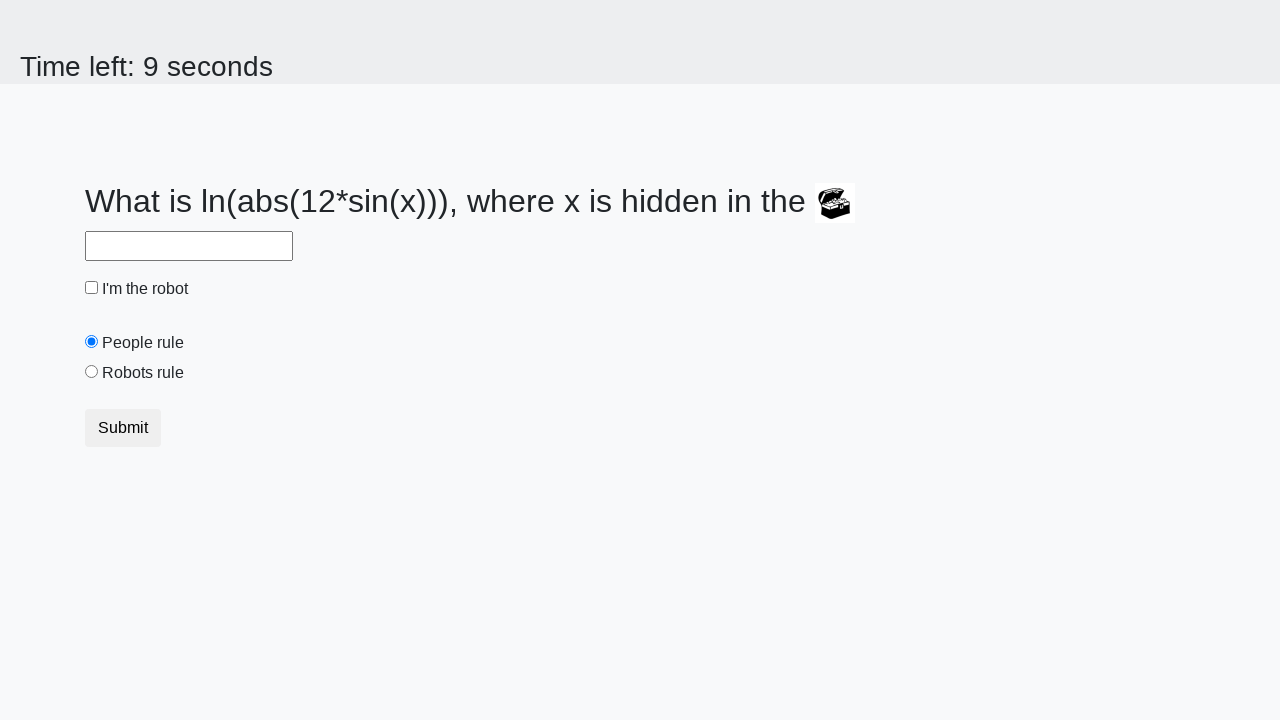

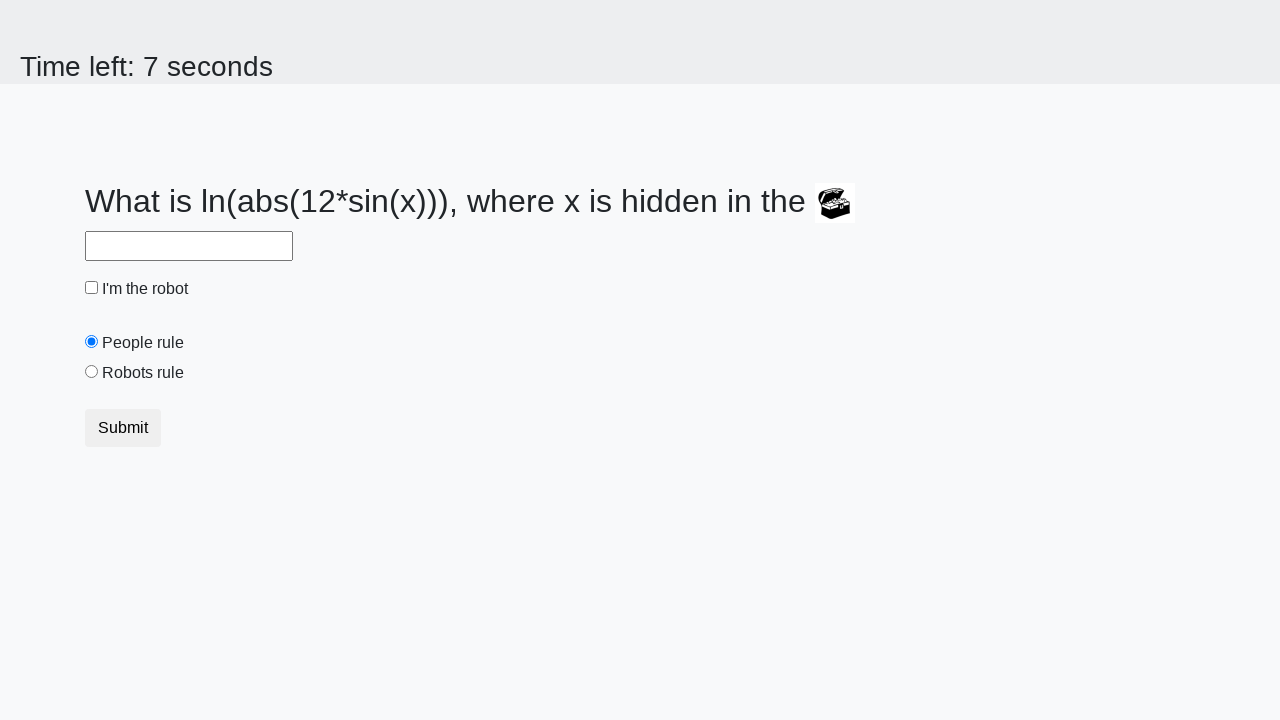